Tests page scrolling functionality by navigating to a website and scrolling down the page by 500 pixels using JavaScript execution

Starting URL: https://vctcpune.com/

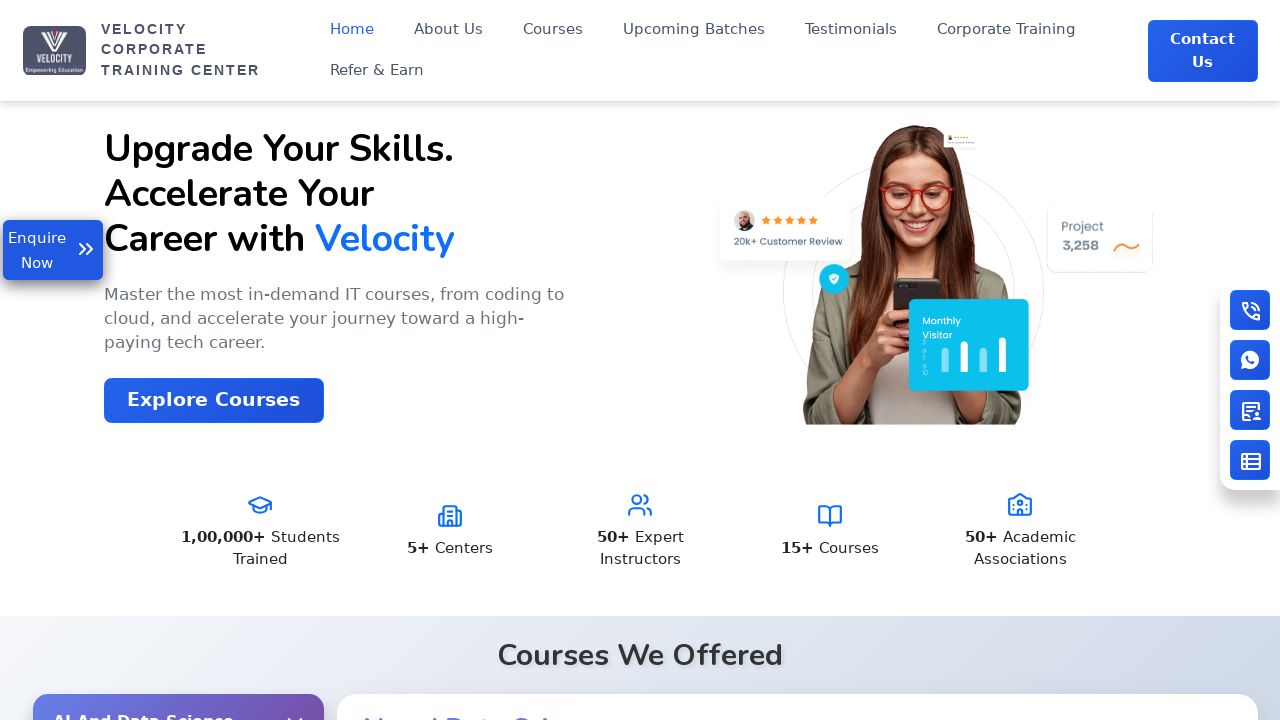

Navigated to https://vctcpune.com/
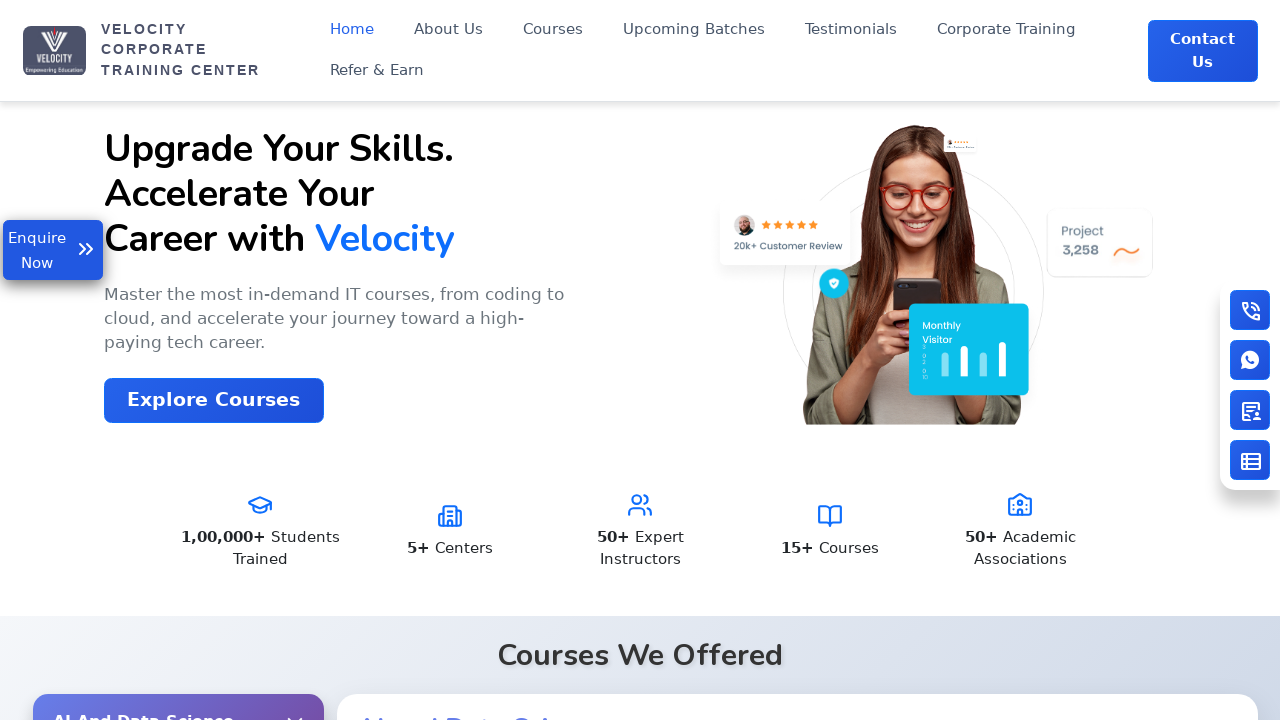

Scrolled down the page by 500 pixels
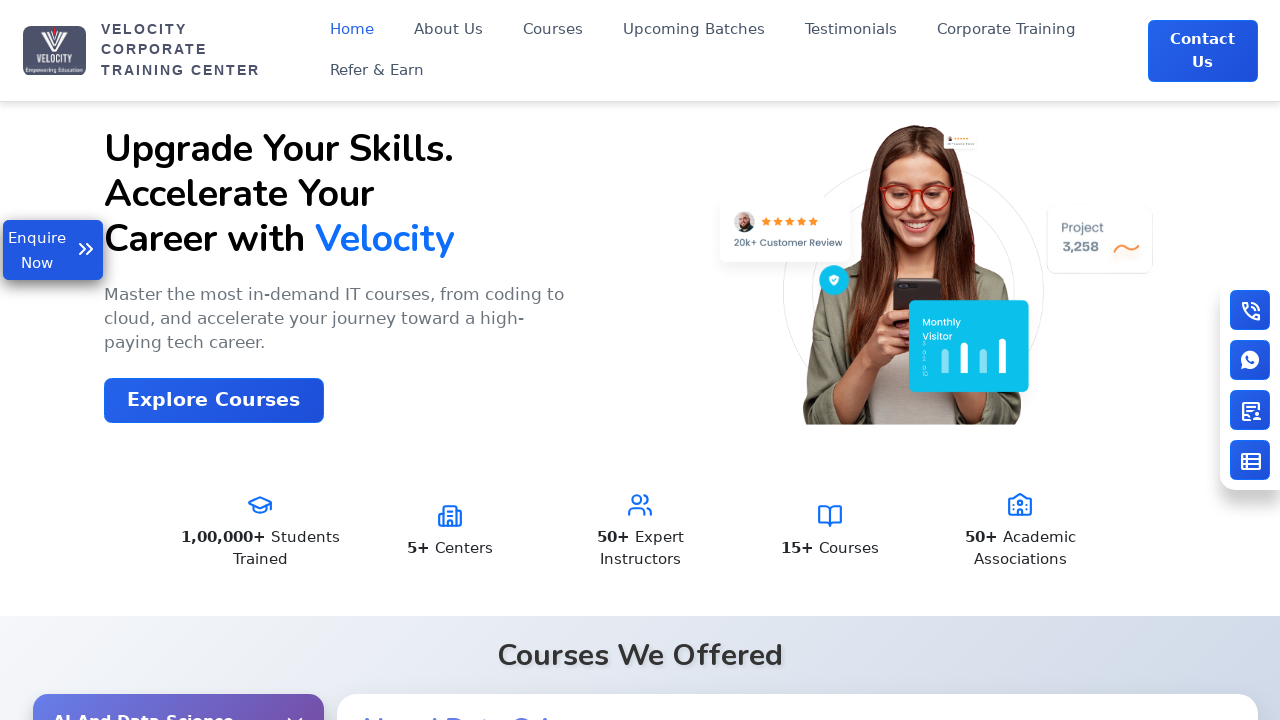

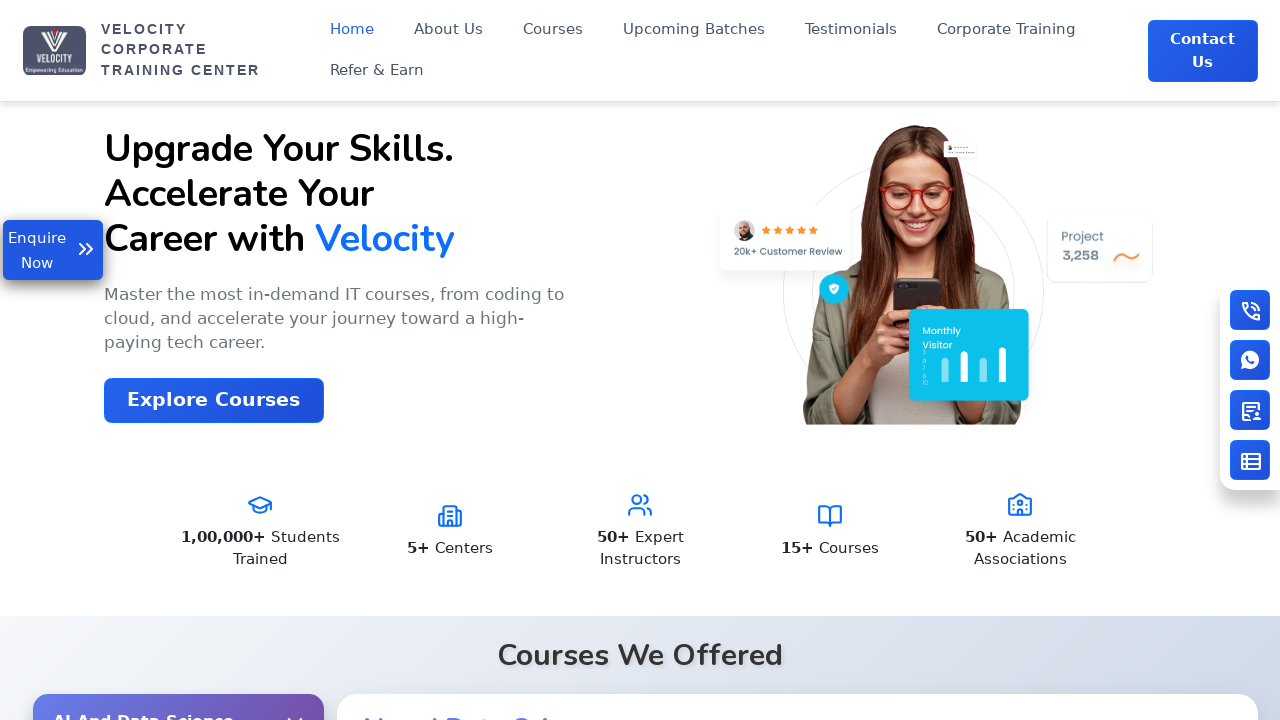